Tests multiple window handling by clicking on new tab and new window buttons on the DemoQA browser windows page

Starting URL: https://demoqa.com/browser-windows

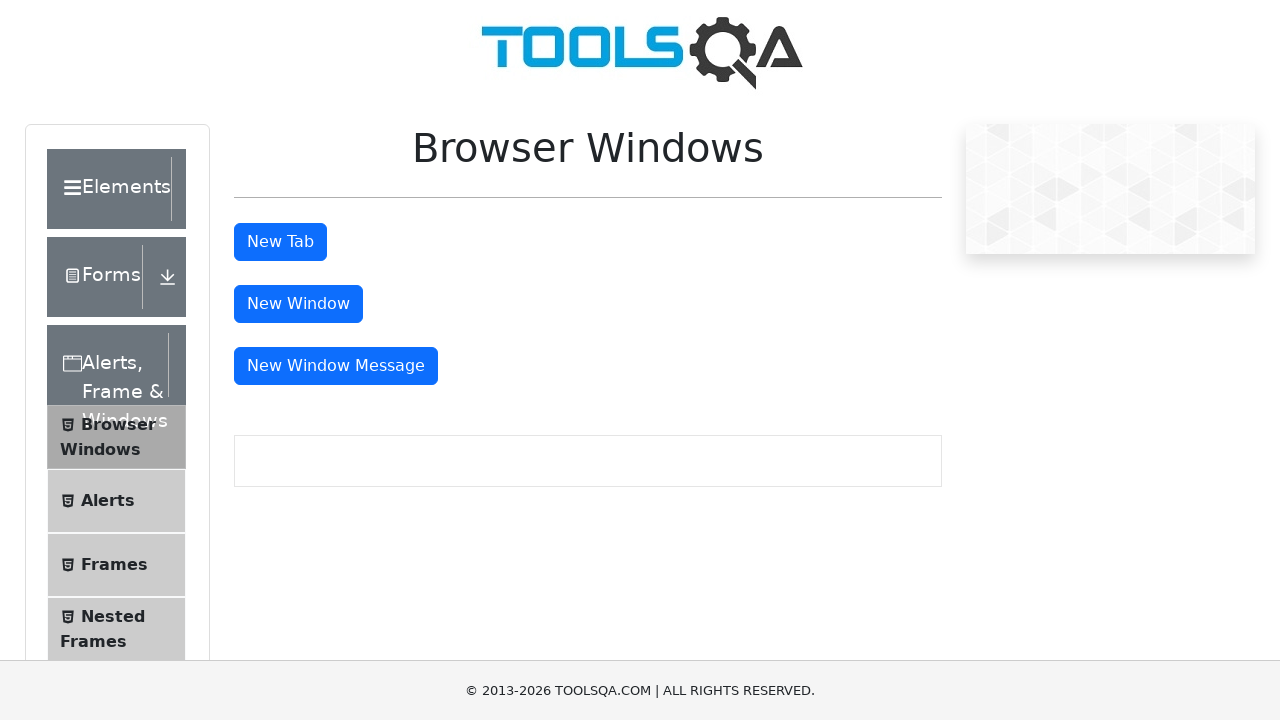

Clicked New Tab button to open a new tab at (280, 242) on #tabButton
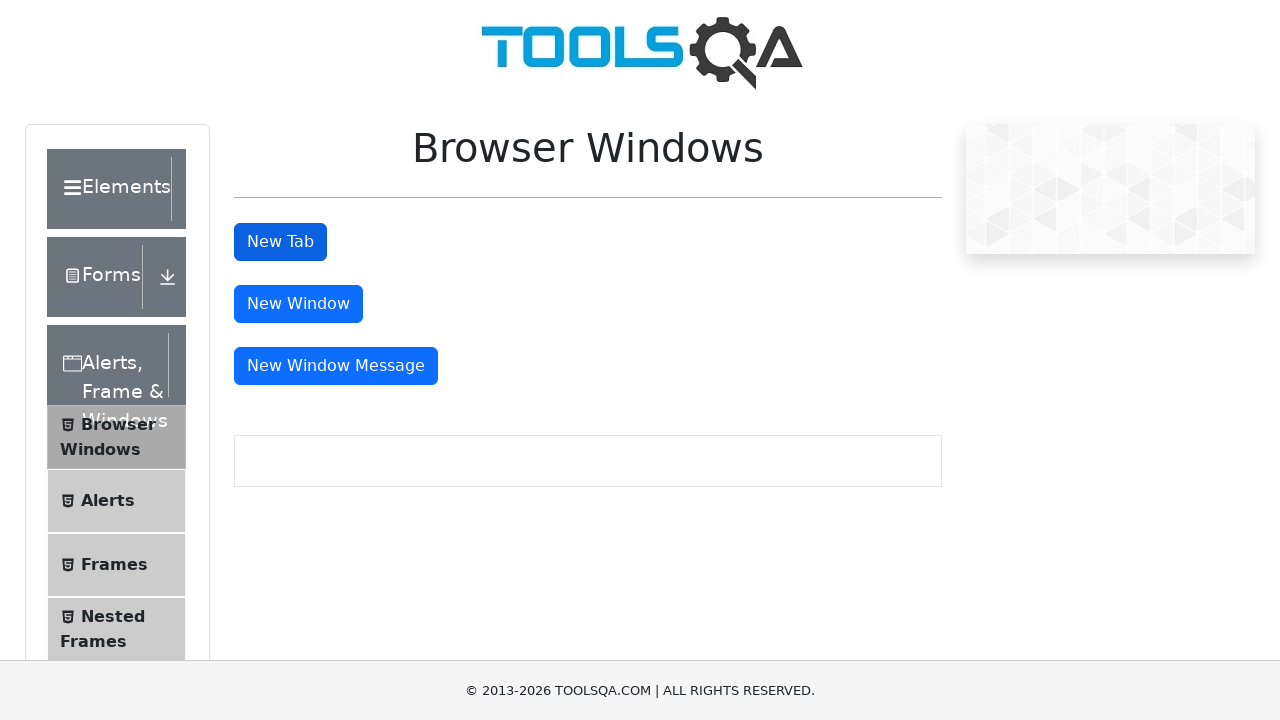

Waited 500ms for new tab to be ready
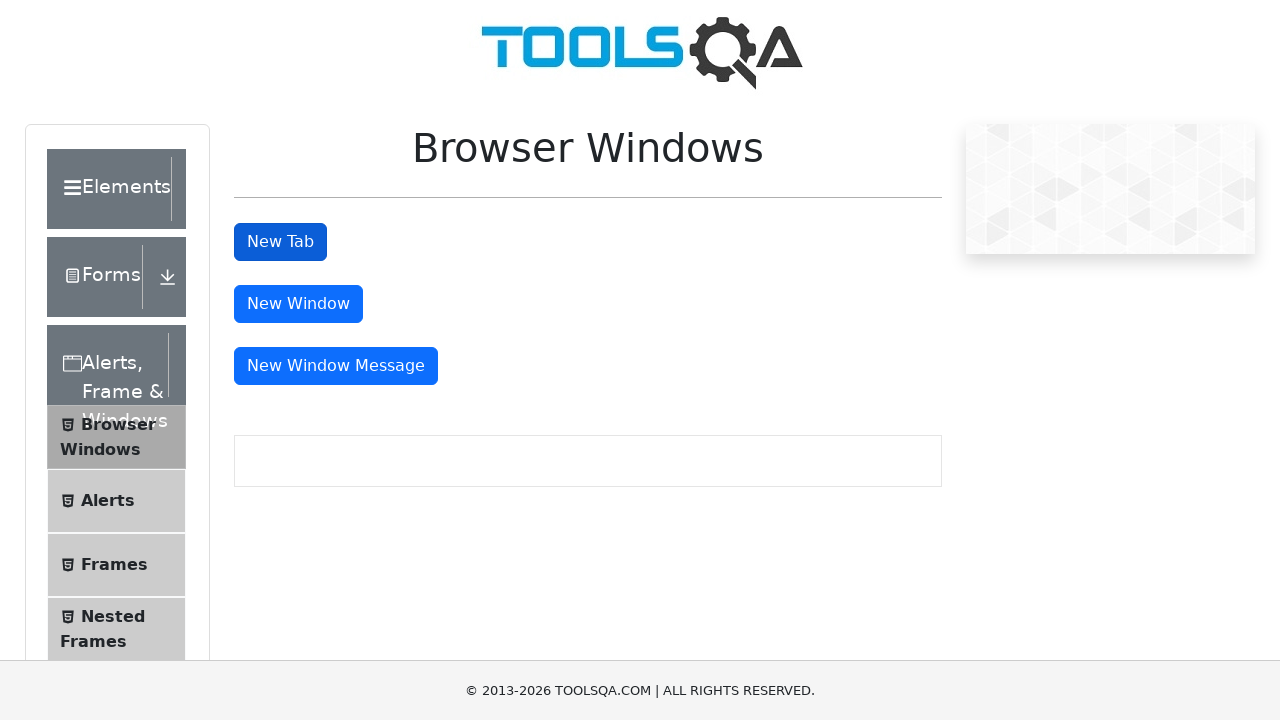

Clicked New Window button to open a new window at (298, 304) on #windowButton
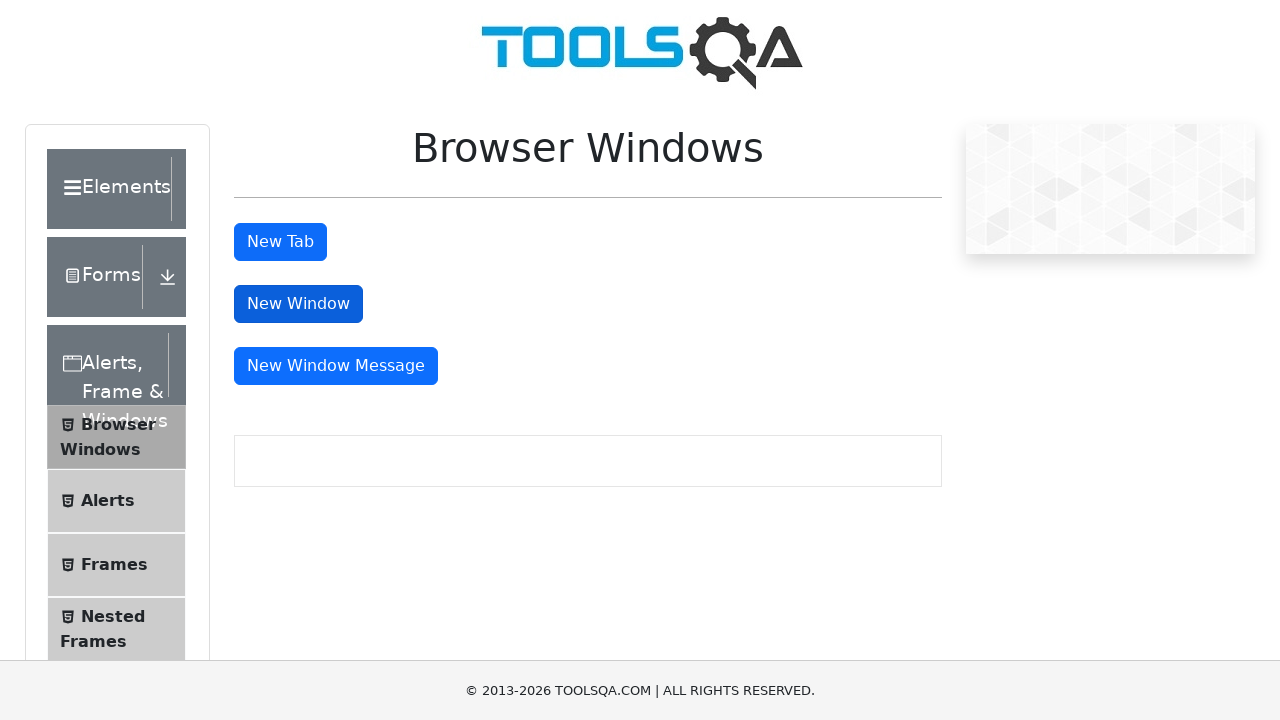

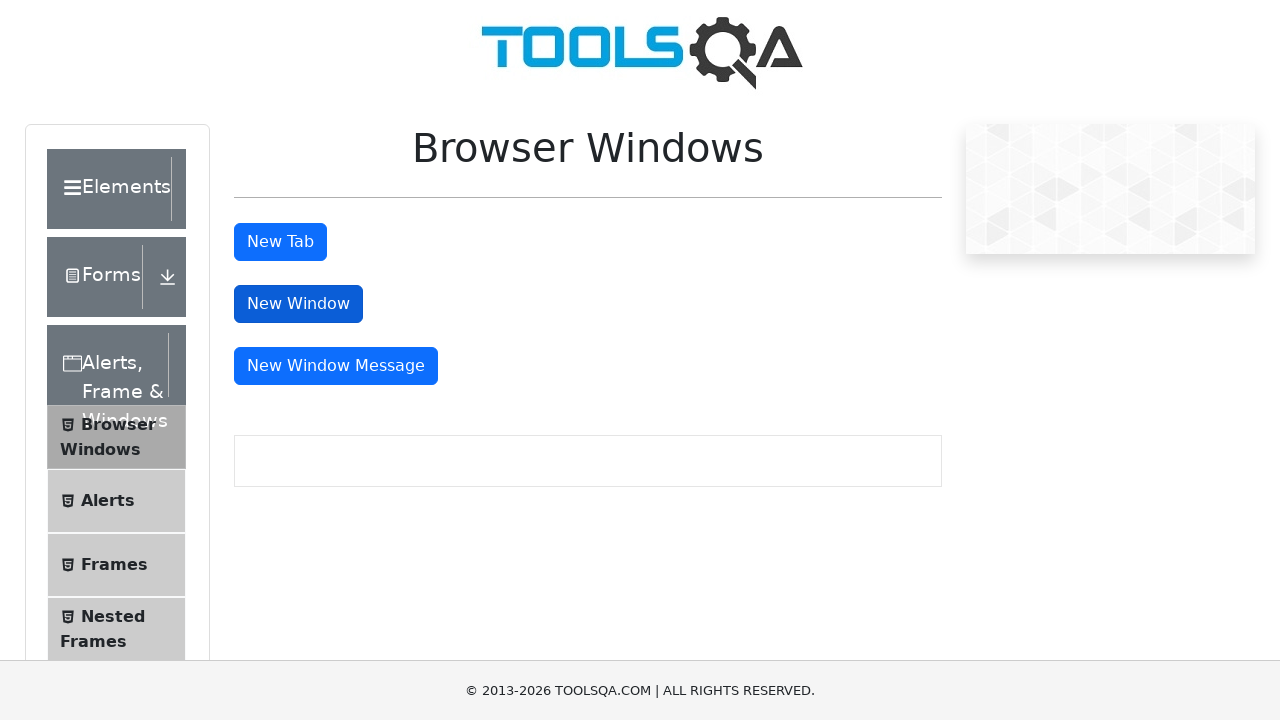